Tests pagination functionality by navigating through table pages to find a specific item (Rice) and retrieve its price

Starting URL: https://rahulshettyacademy.com/seleniumPractise/#/offers

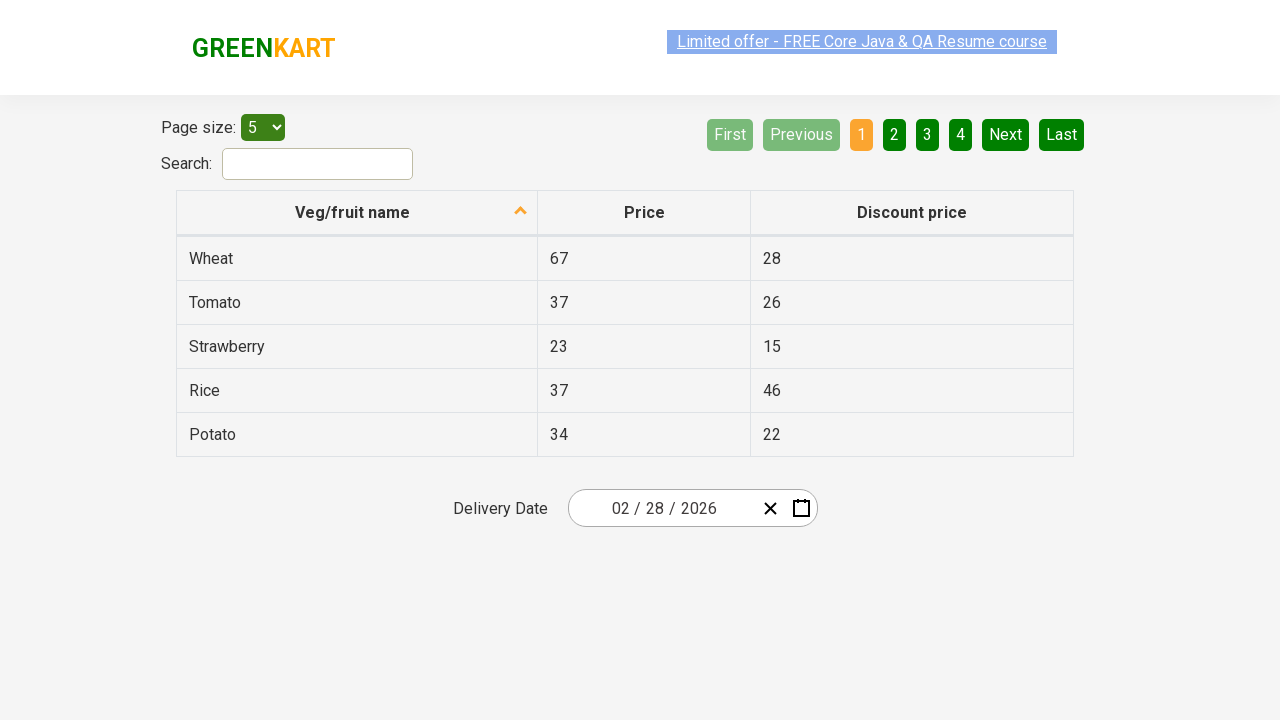

Waited for table to load - table selector found
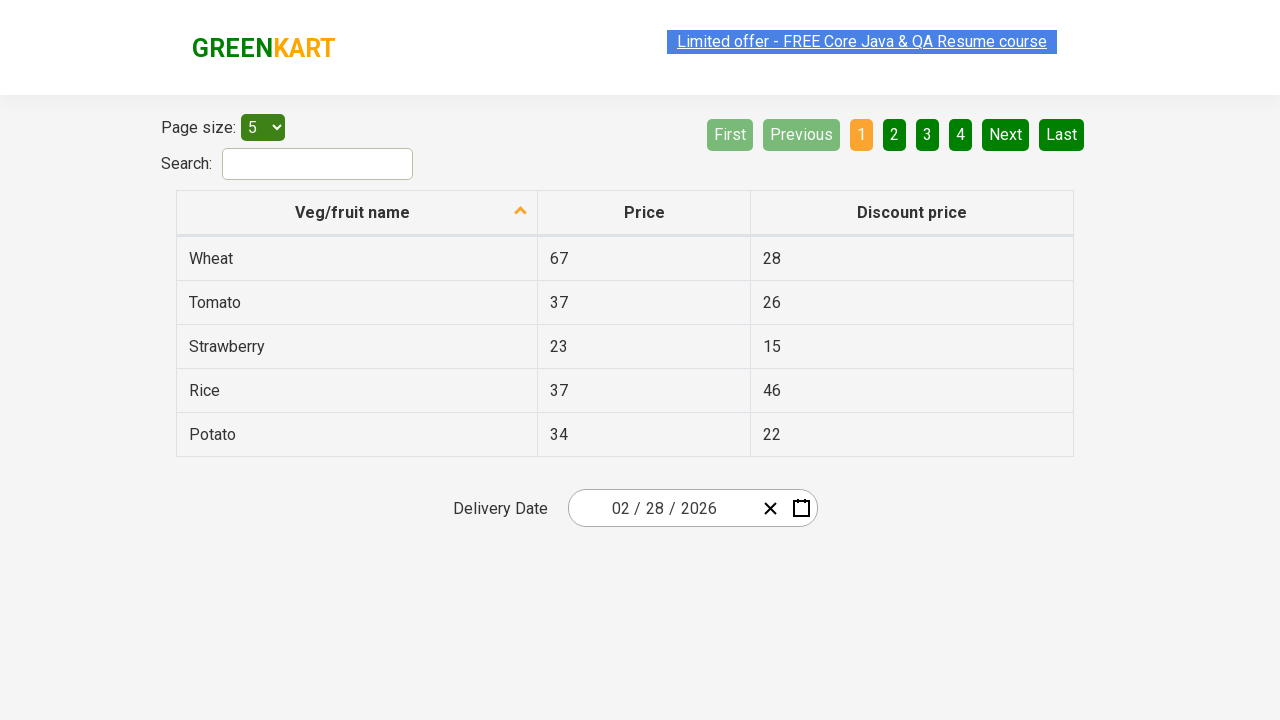

Retrieved all items from first column of current page
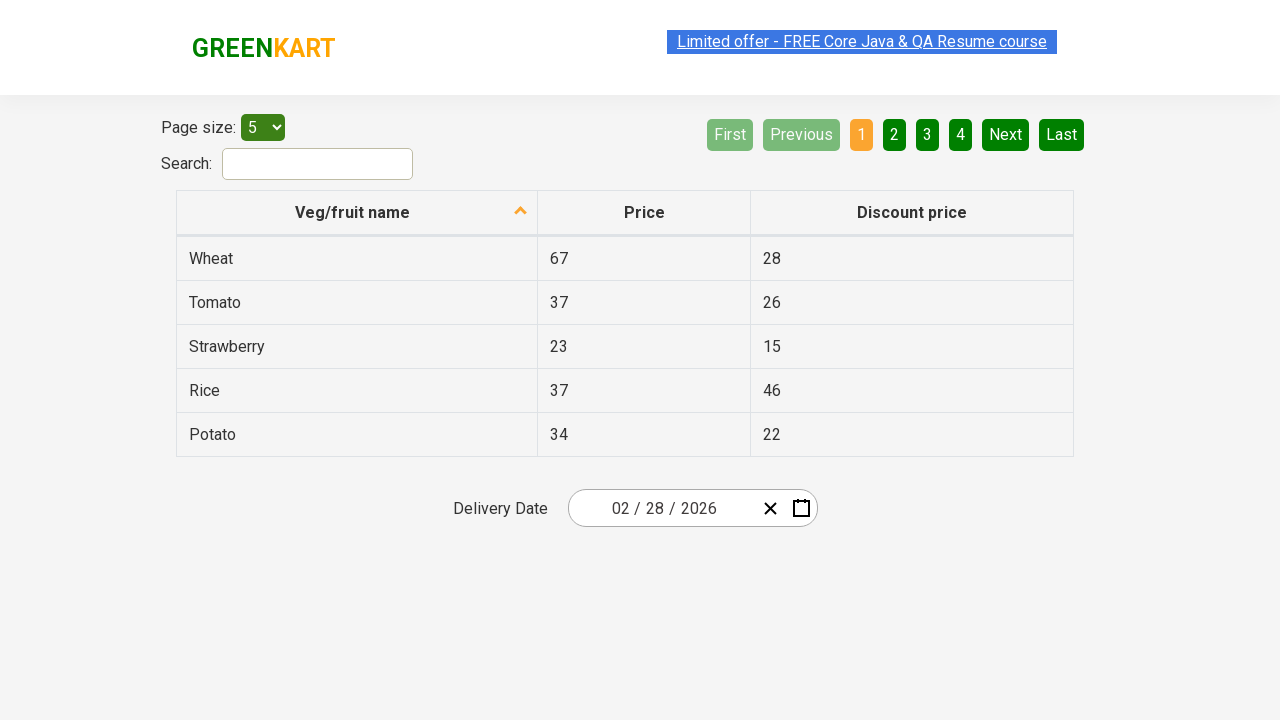

Found Rice item with price: 37
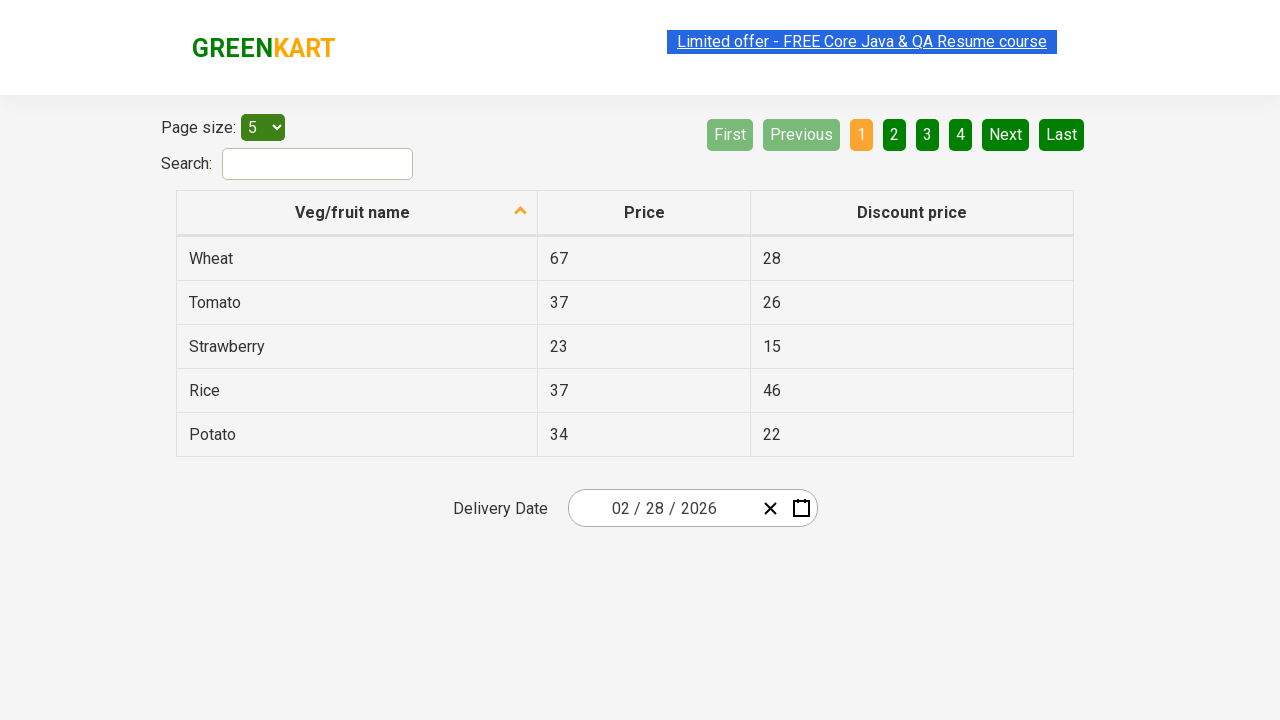

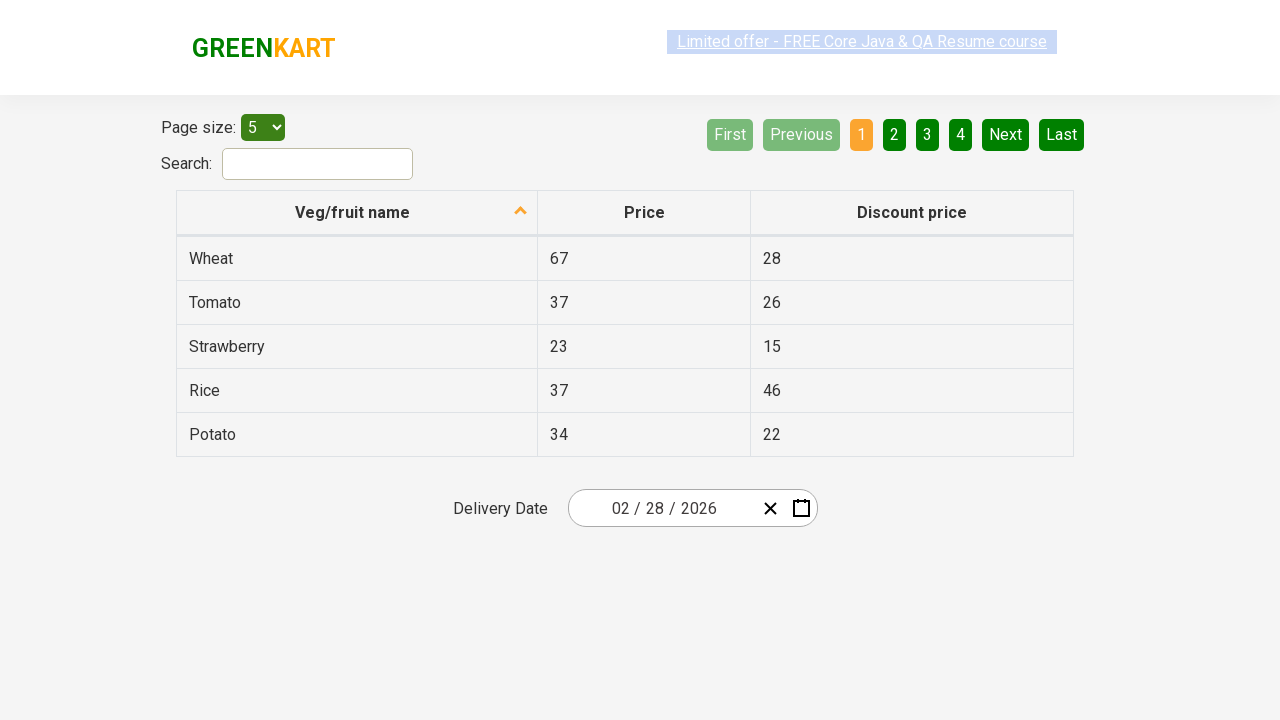